Tests the resizable box functionality by dragging the resize handle to change the box dimensions from 200x200 to 460x300 pixels

Starting URL: https://demoqa.com/resizable

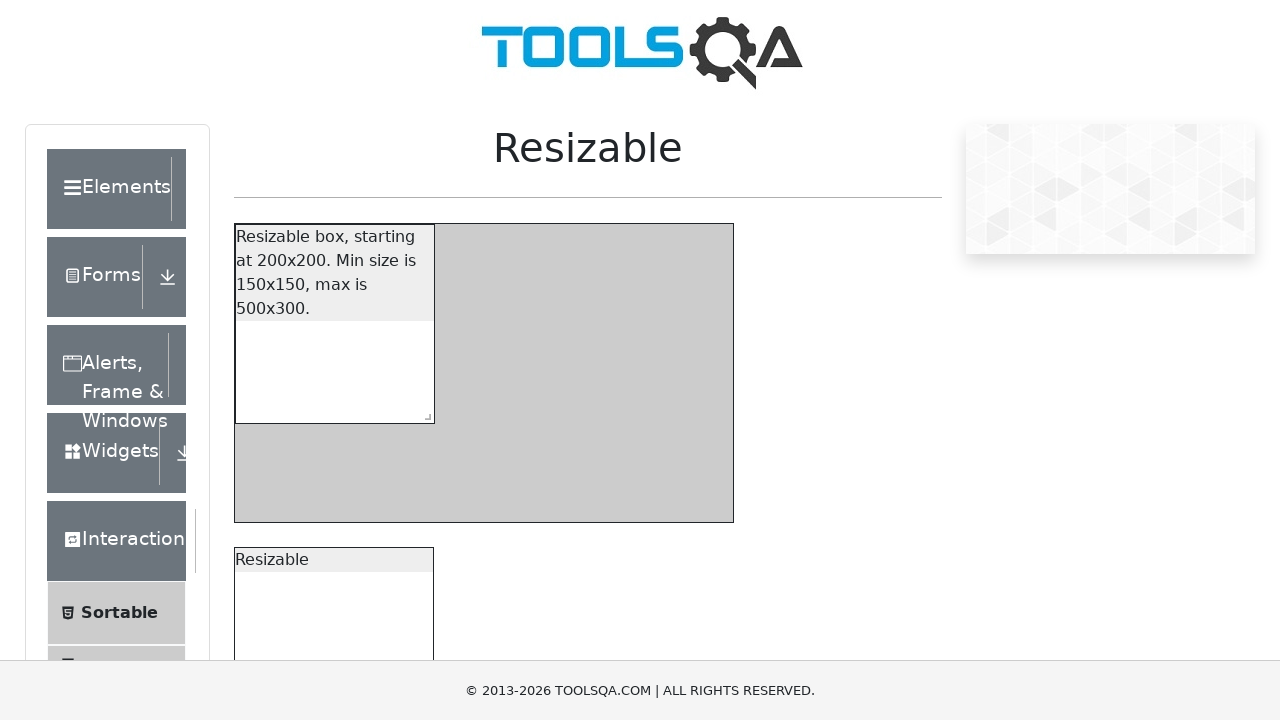

Located the resizable box element
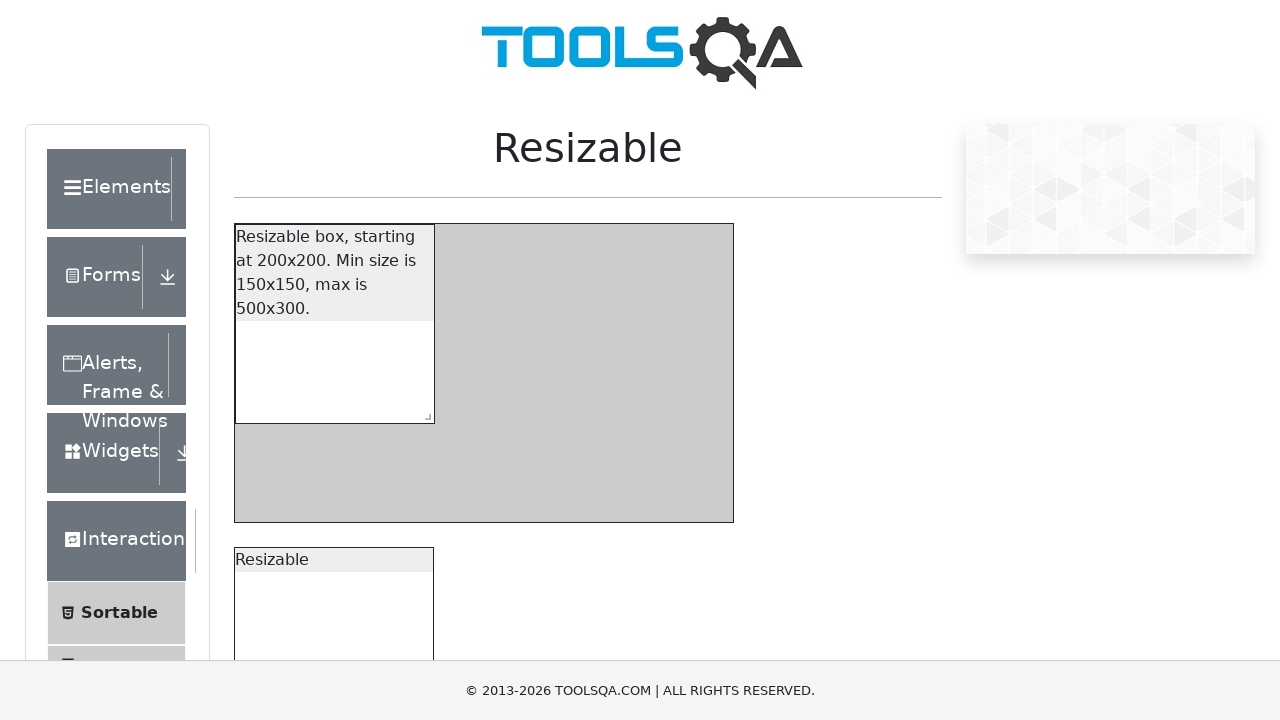

Verified initial box dimensions are 200x200 pixels
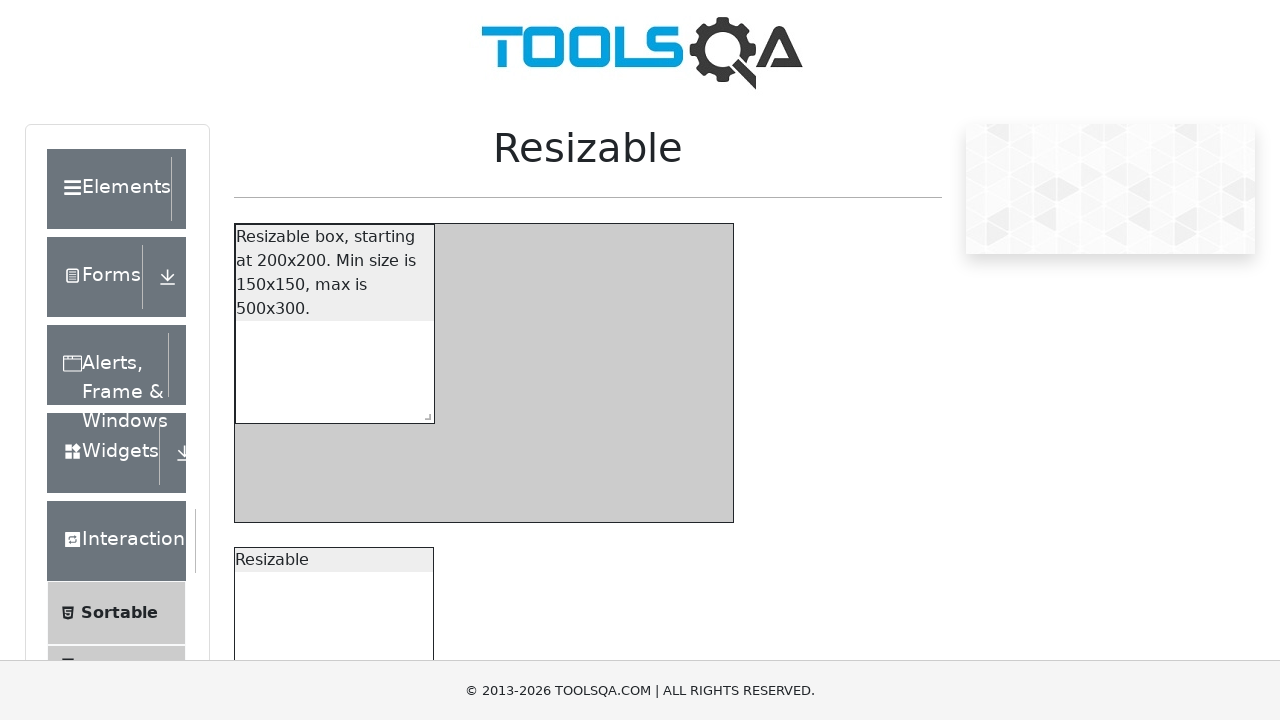

Located the resize handle within the restricted box
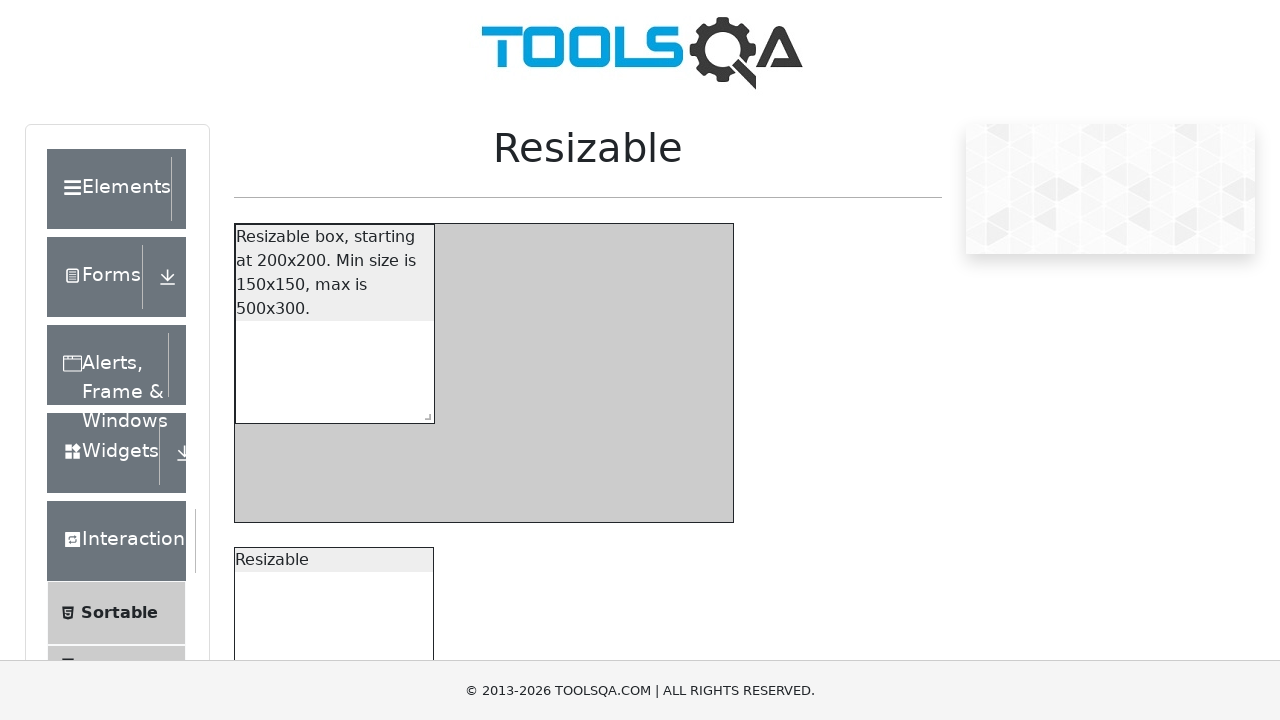

Retrieved bounding box coordinates of the resize handle
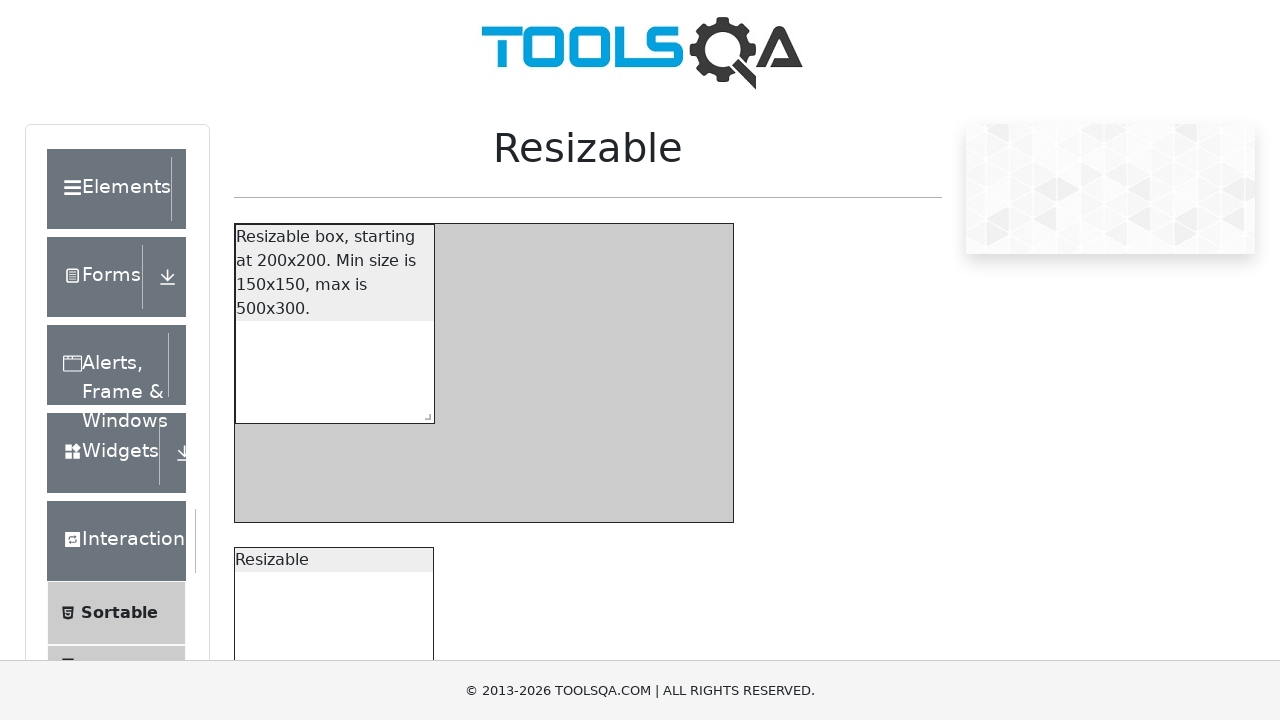

Moved mouse to center of resize handle at (424, 413)
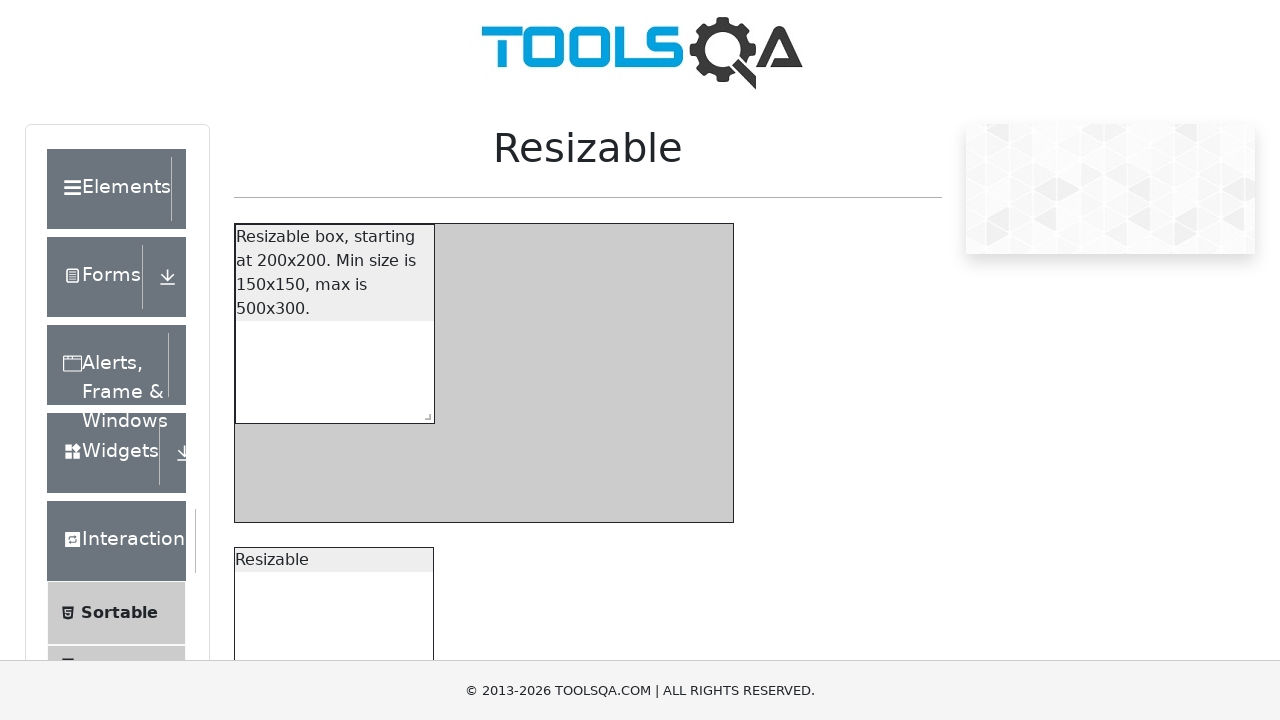

Pressed mouse button down on resize handle at (424, 413)
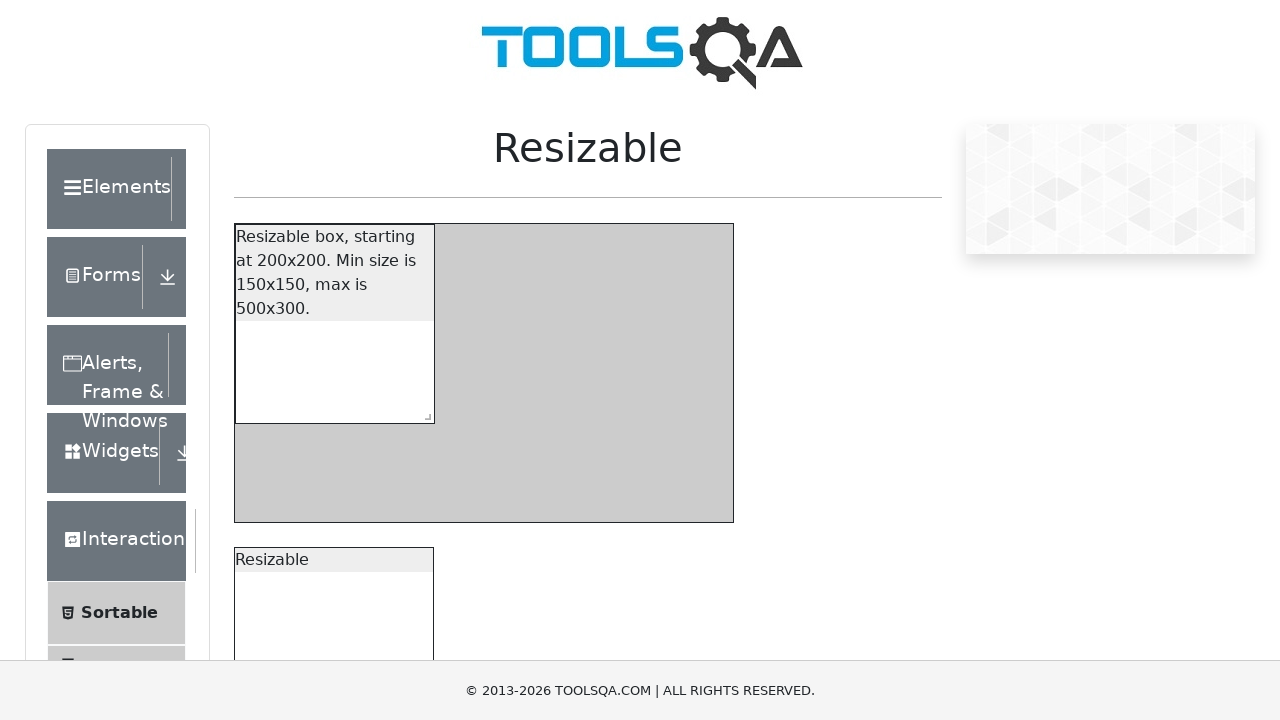

Dragged handle 260px horizontally and 100px vertically at (684, 513)
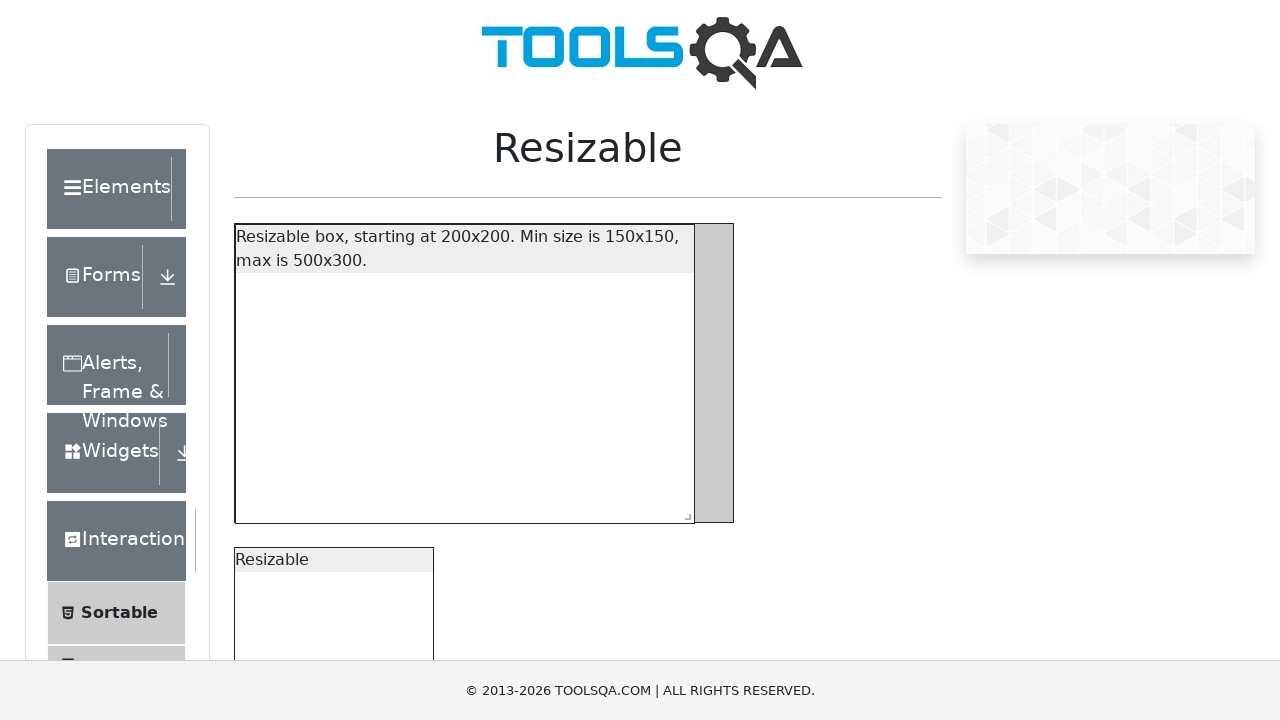

Released mouse button to complete drag operation at (684, 513)
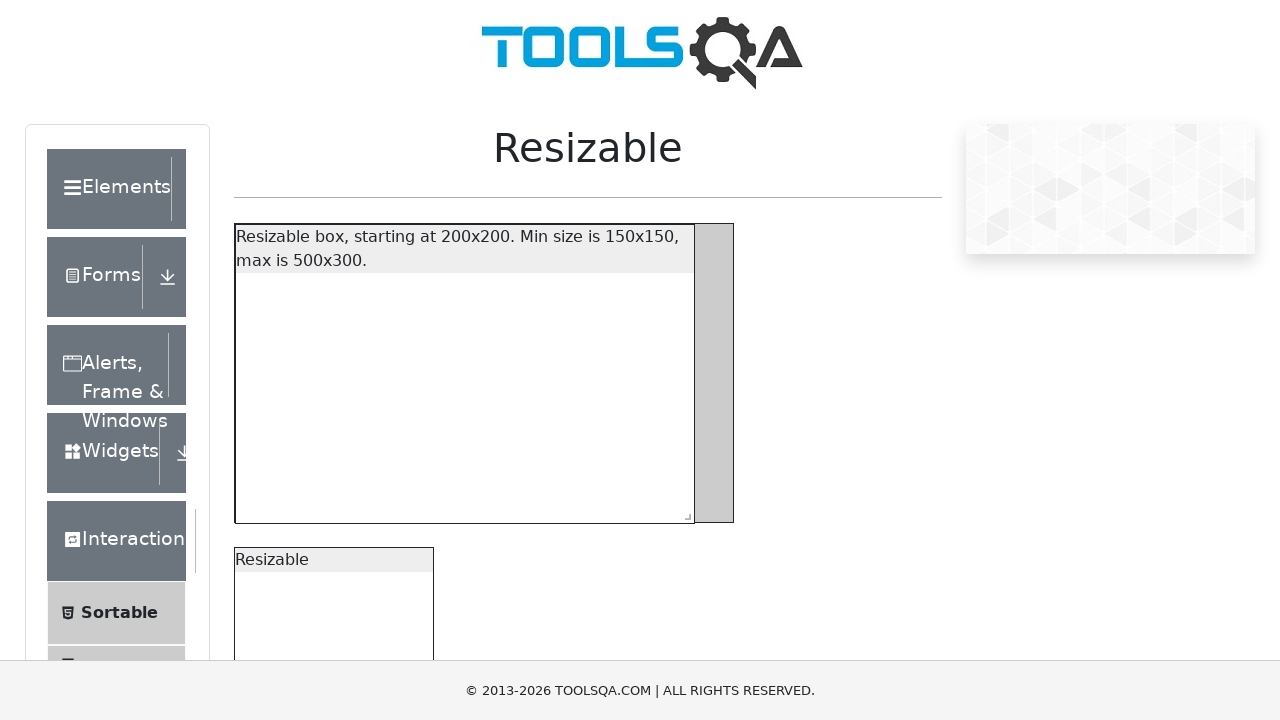

Verified box has been resized to 460x300 pixels
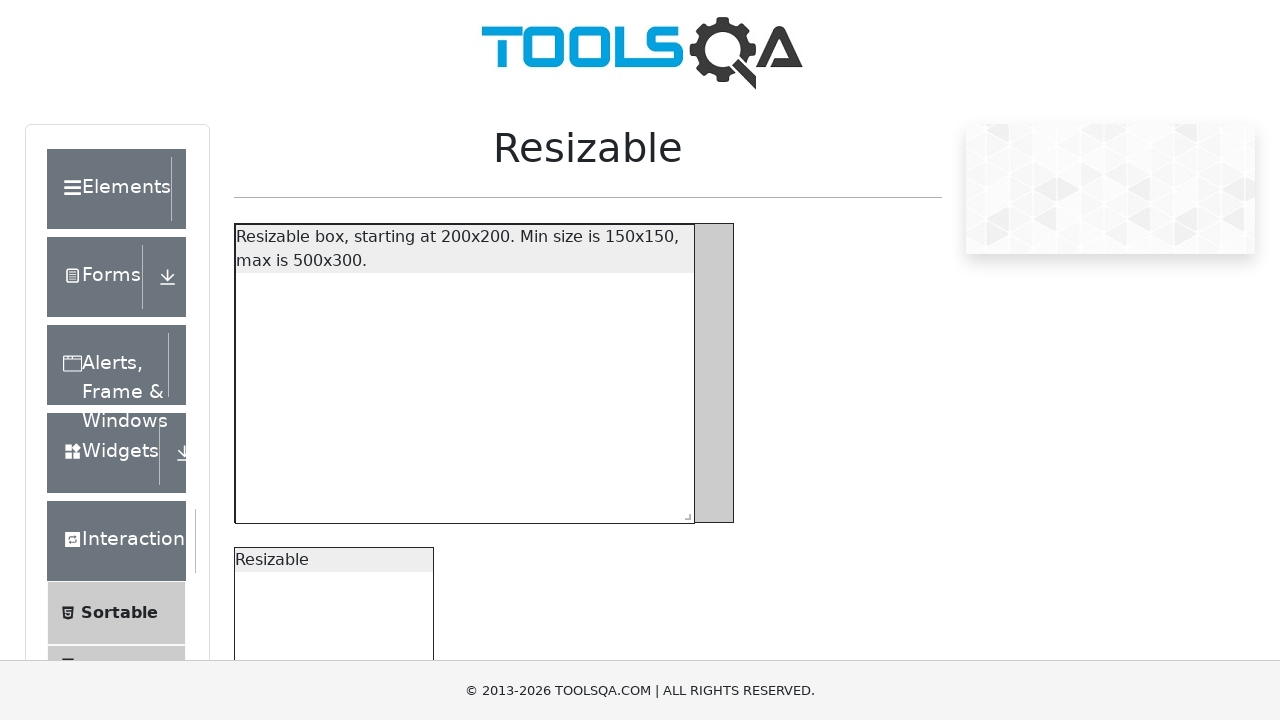

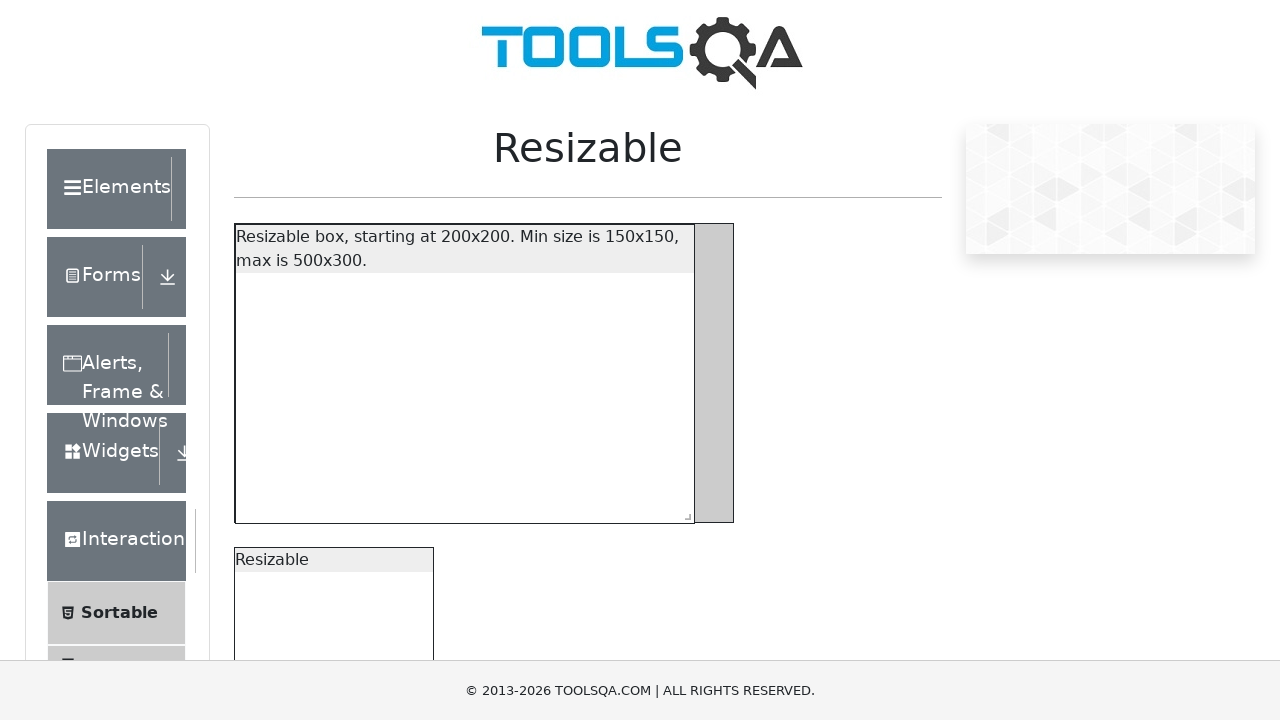